Tests the timed alert that appears after 5 seconds by clicking the button, waiting for the alert, and accepting it

Starting URL: https://demoqa.com/alerts

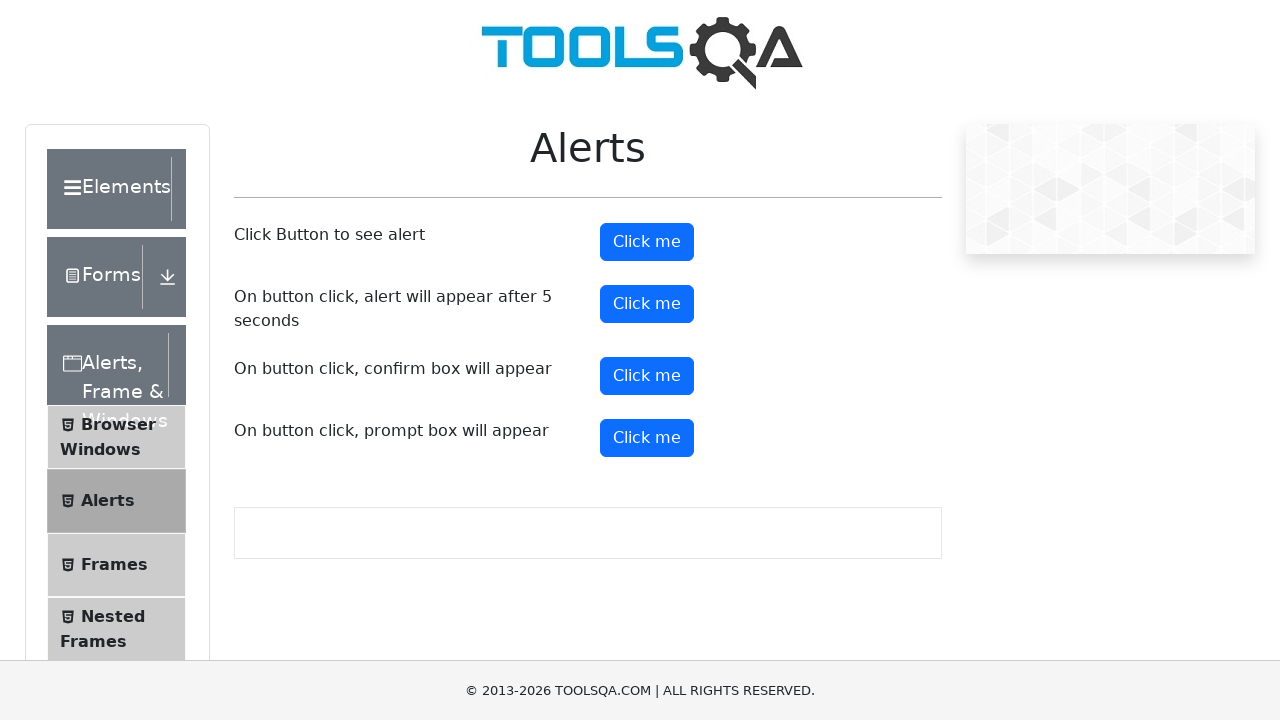

Set up dialog handler to automatically accept alerts
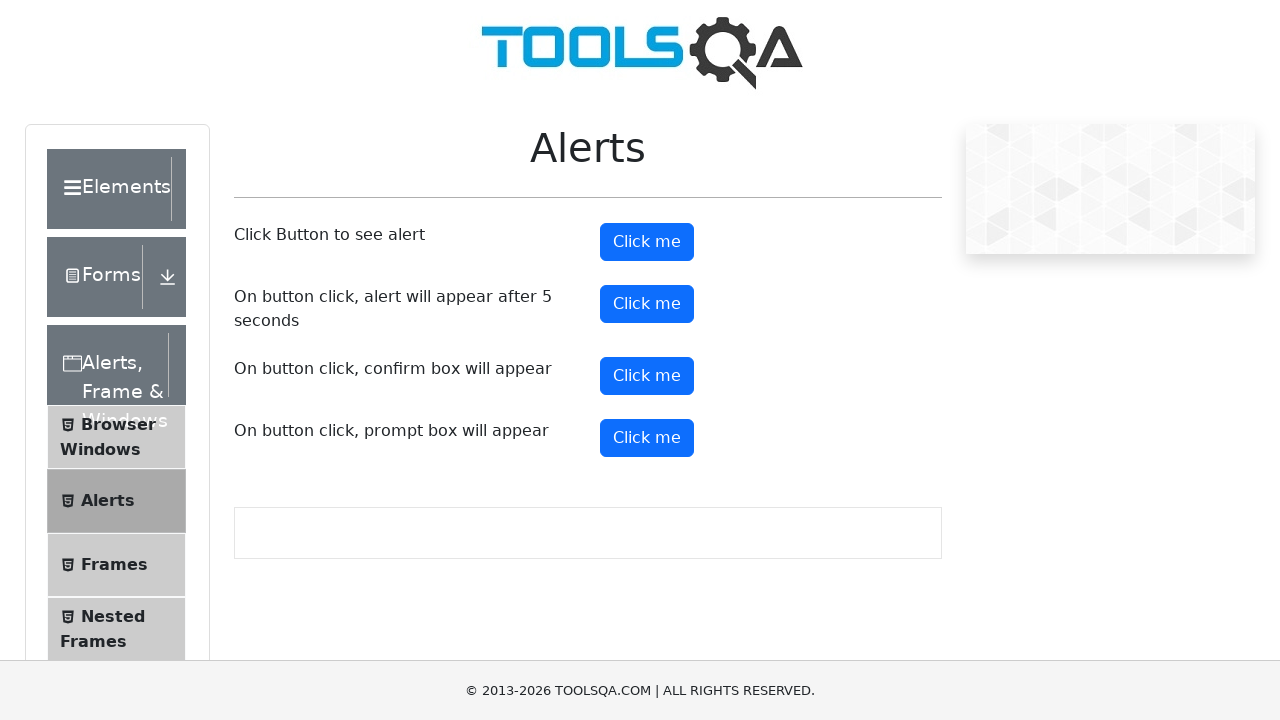

Clicked the timer alert button at (647, 304) on #timerAlertButton
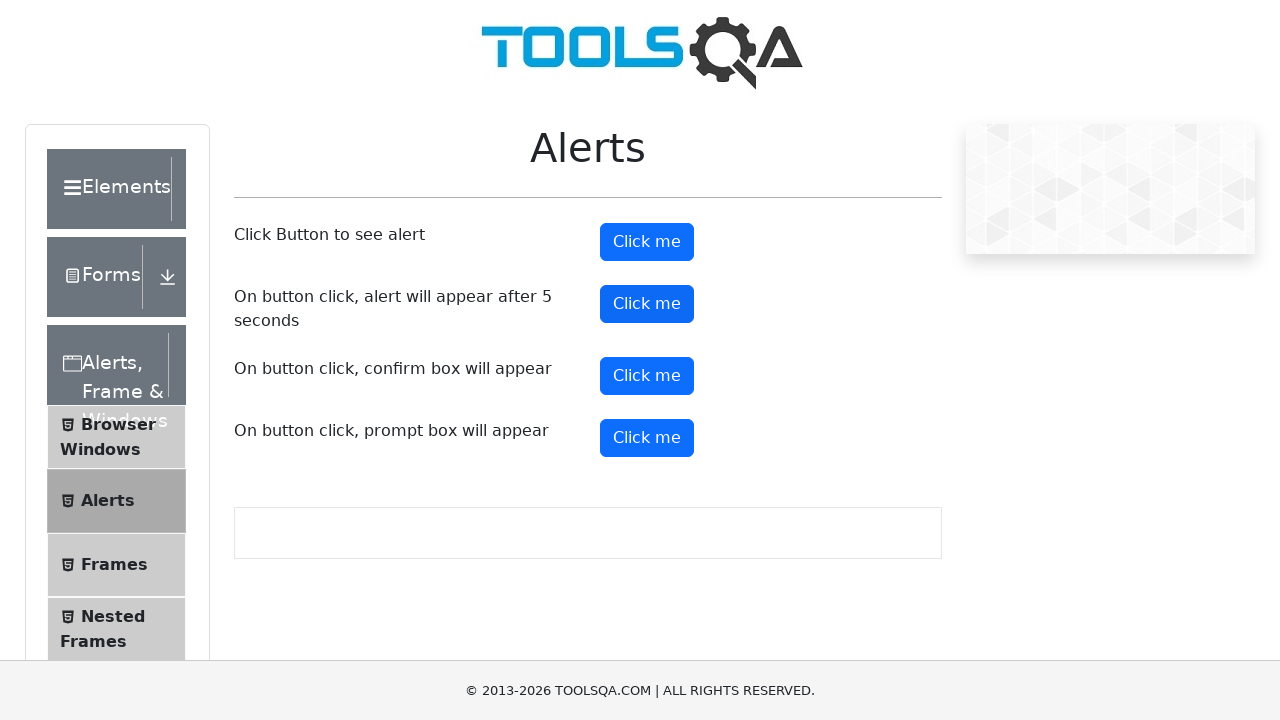

Waited 6 seconds for the timed alert to appear and be accepted
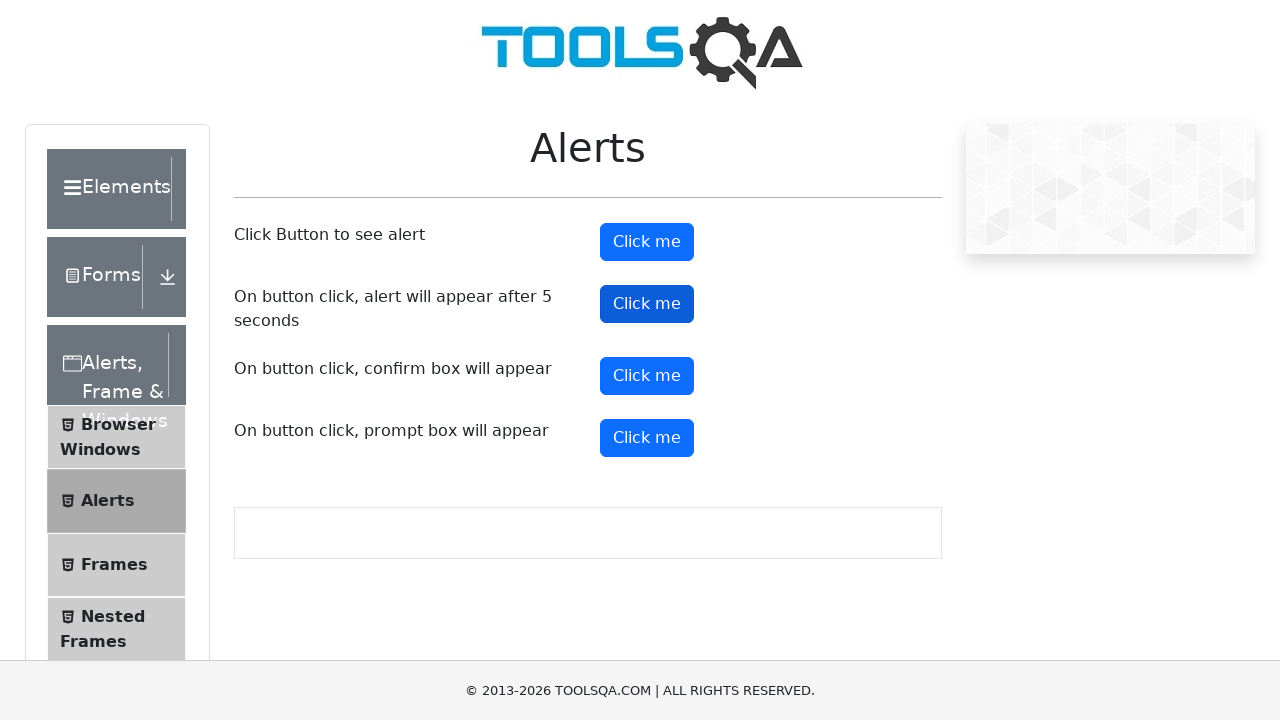

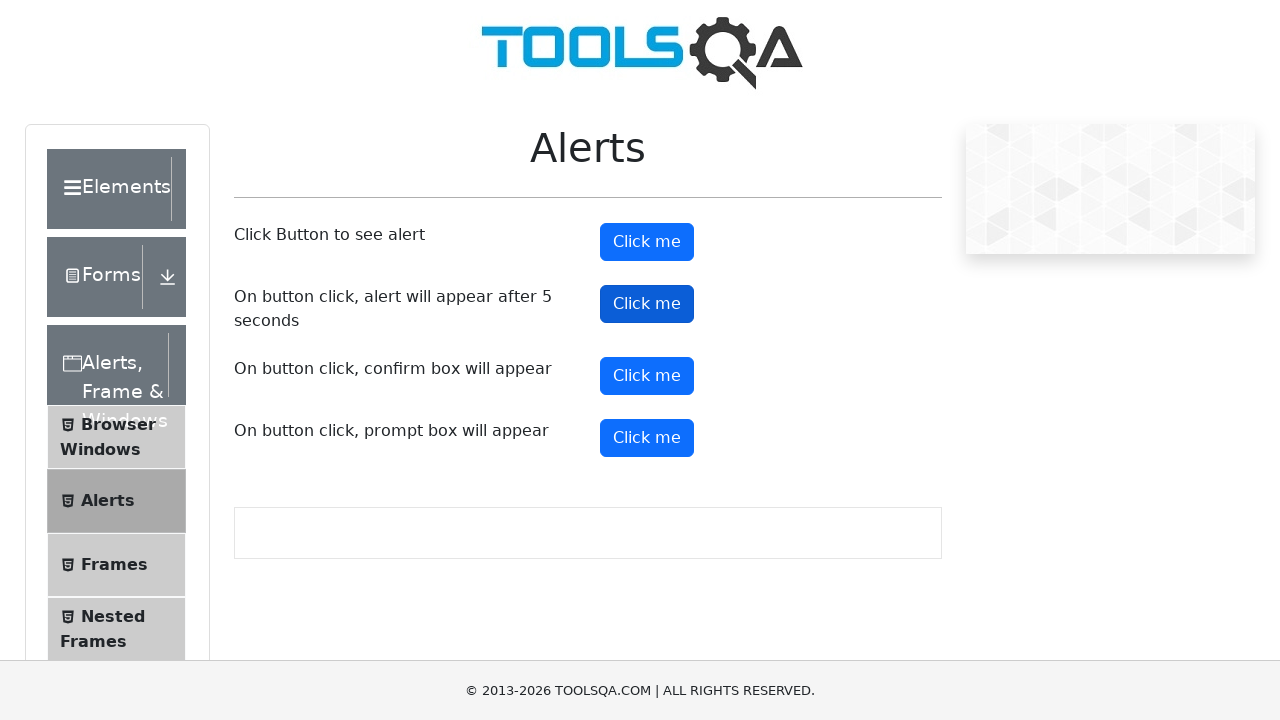